Tests navigation to .NET documentation by clicking Get Started, hovering the language dropdown, and selecting .NET

Starting URL: https://playwright.dev/

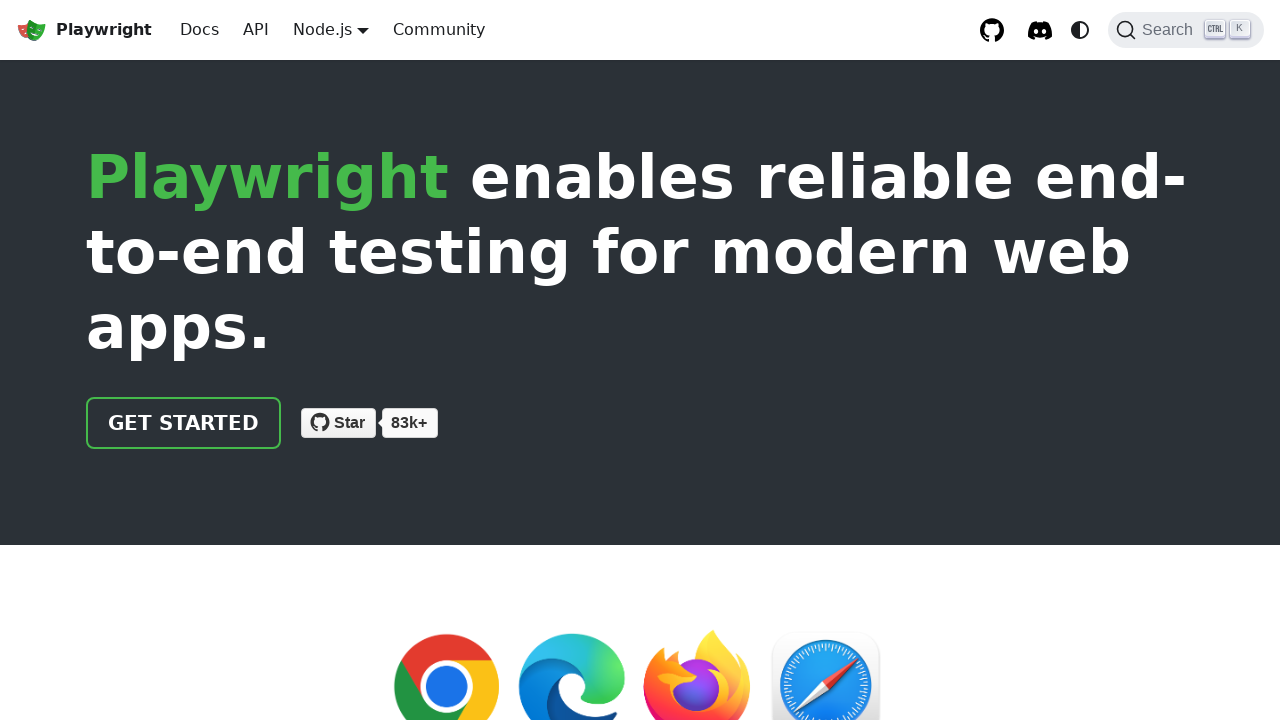

Clicked 'Get started' button at (184, 423) on a.getStarted_Sjon:has-text('Get started')
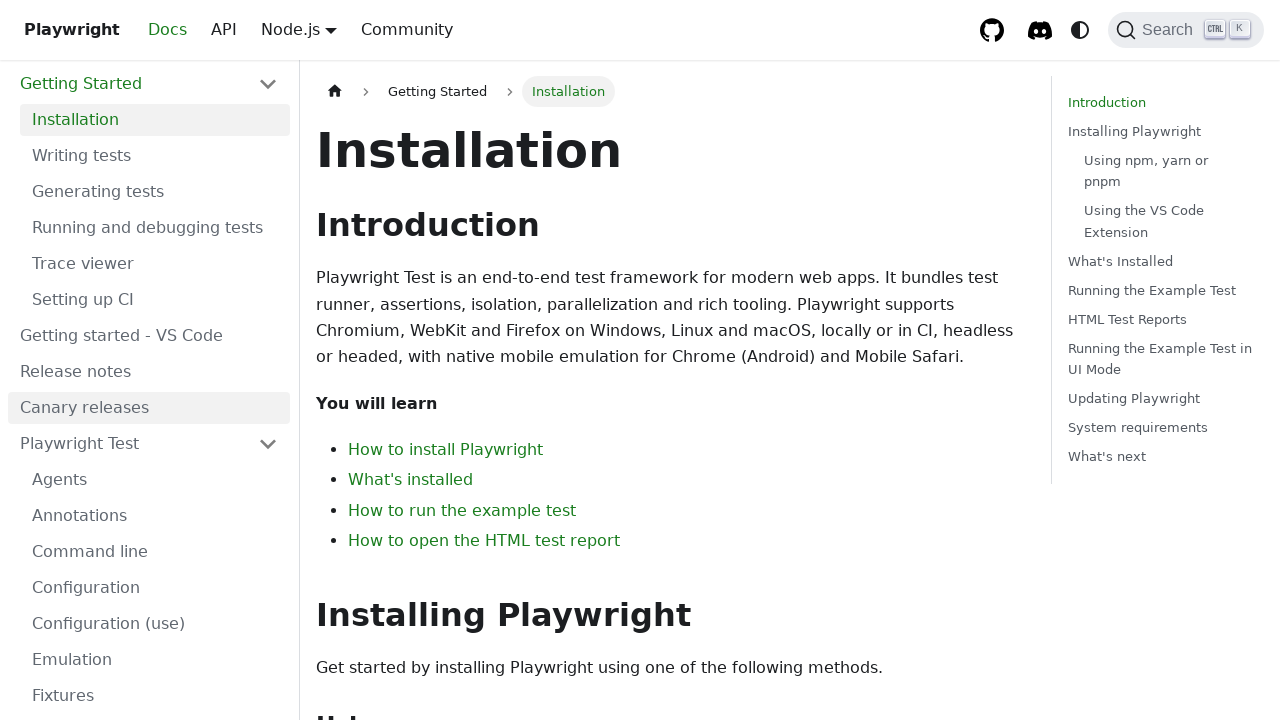

Navigated to intro page
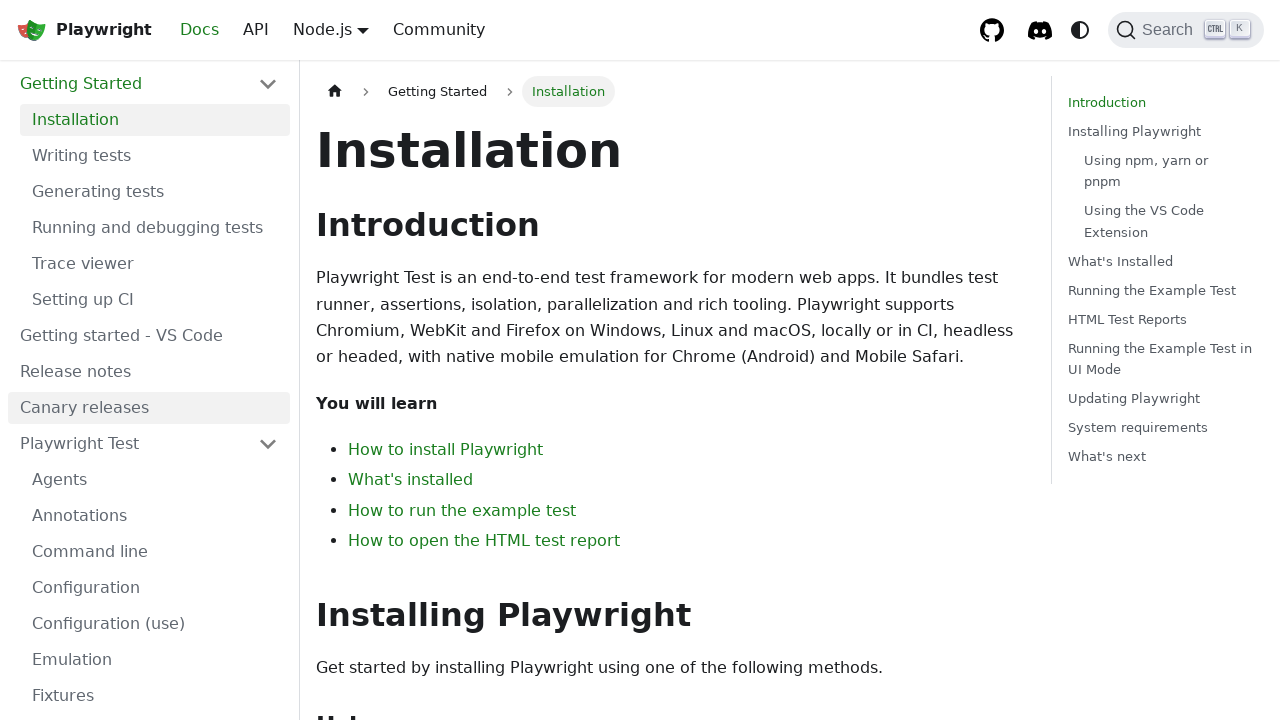

Hovered over Node.js language dropdown to reveal options at (331, 30) on .navbar__item.dropdown:has-text('Node.js')
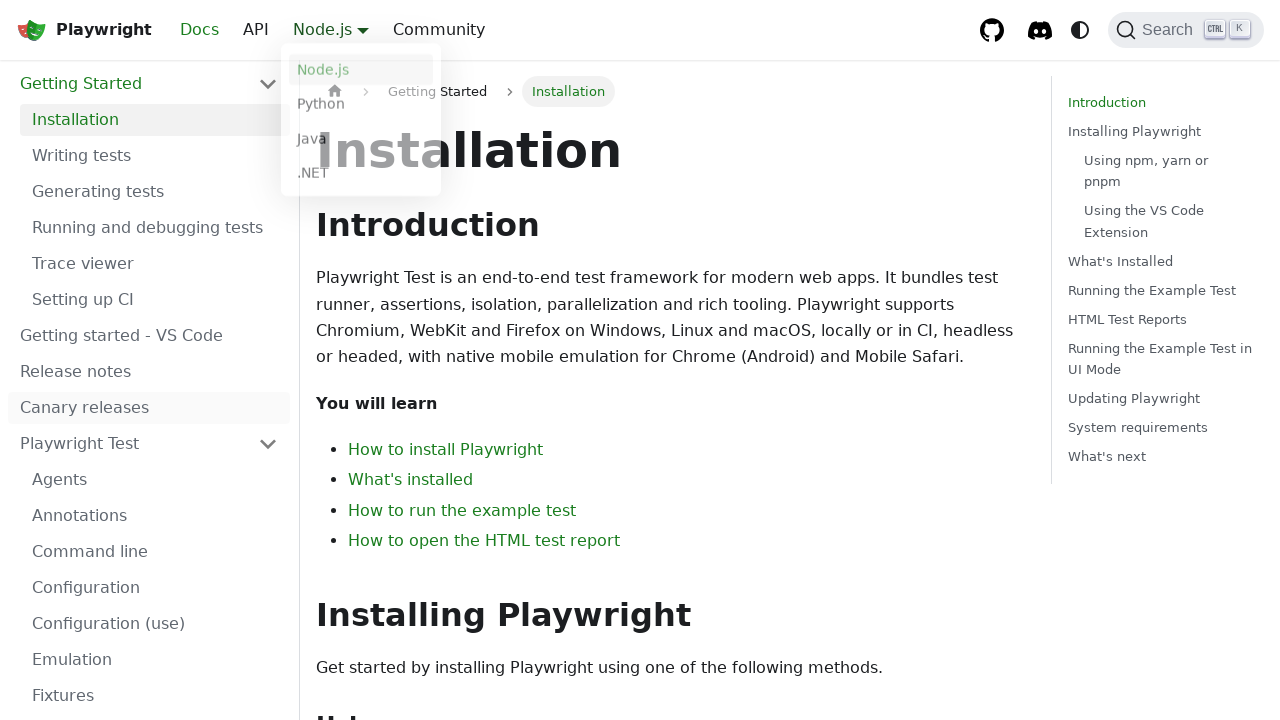

Selected .NET from the language dropdown at (361, 177) on a.dropdown__link:has-text('.NET')
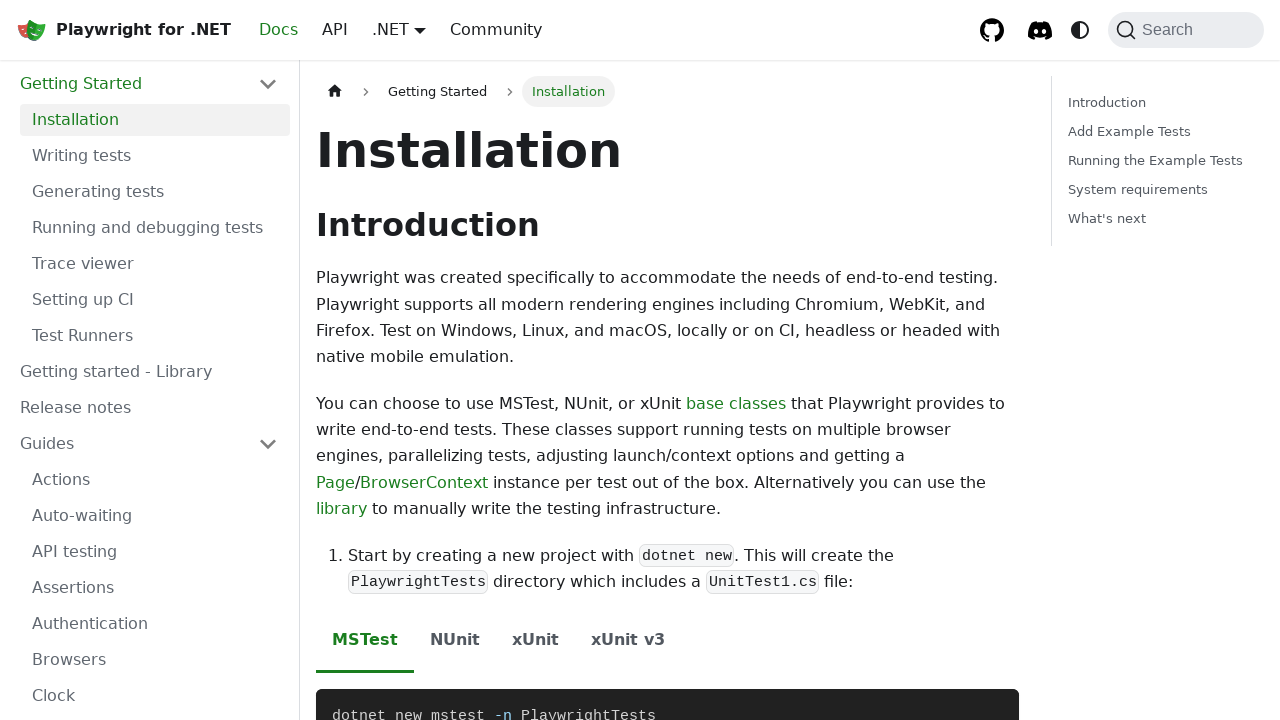

Verified Microsoft.Playwright.MSTest content is visible on .NET page
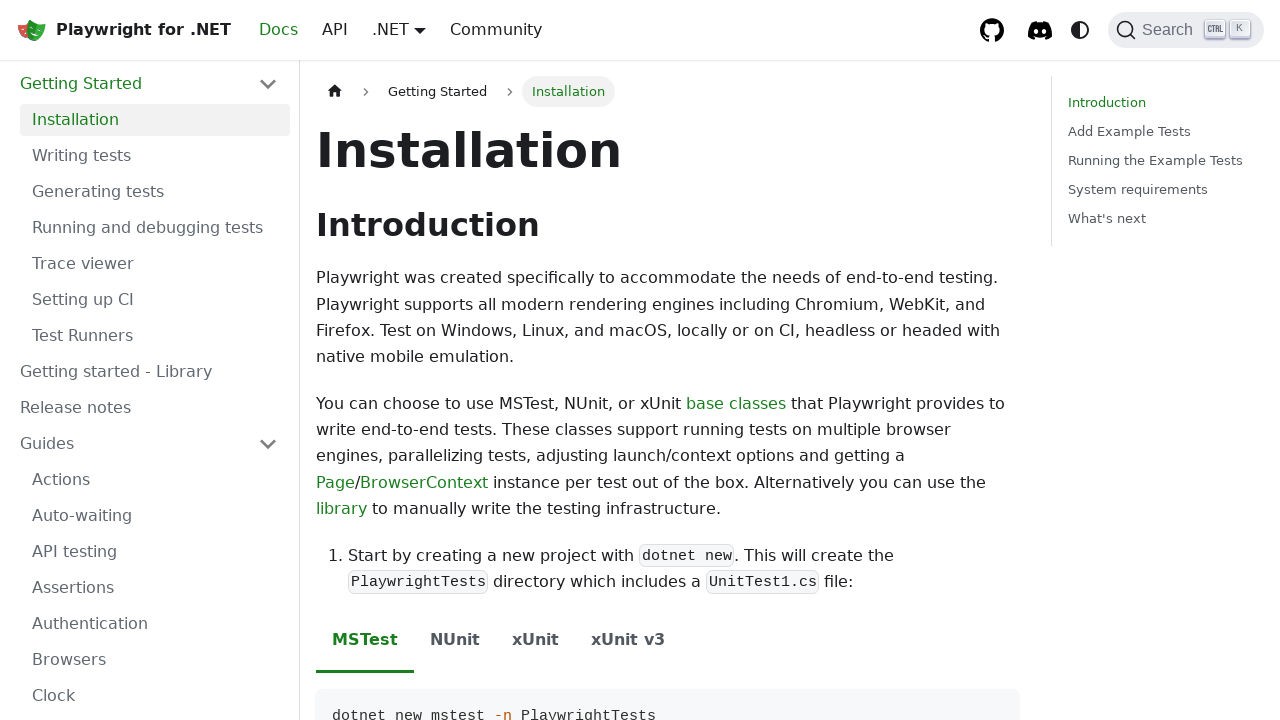

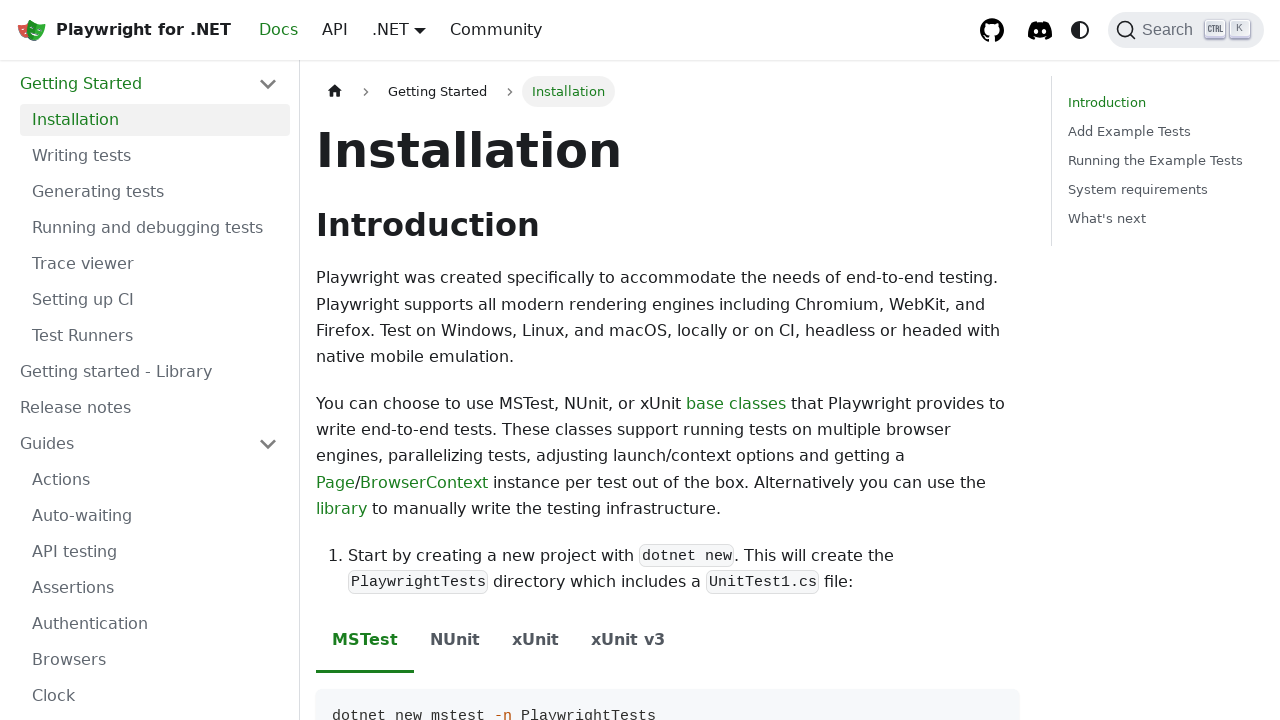